Tests browser window switching functionality by clicking a link that opens a new window, then switching between parent and child windows to verify content

Starting URL: https://the-internet.herokuapp.com/windows

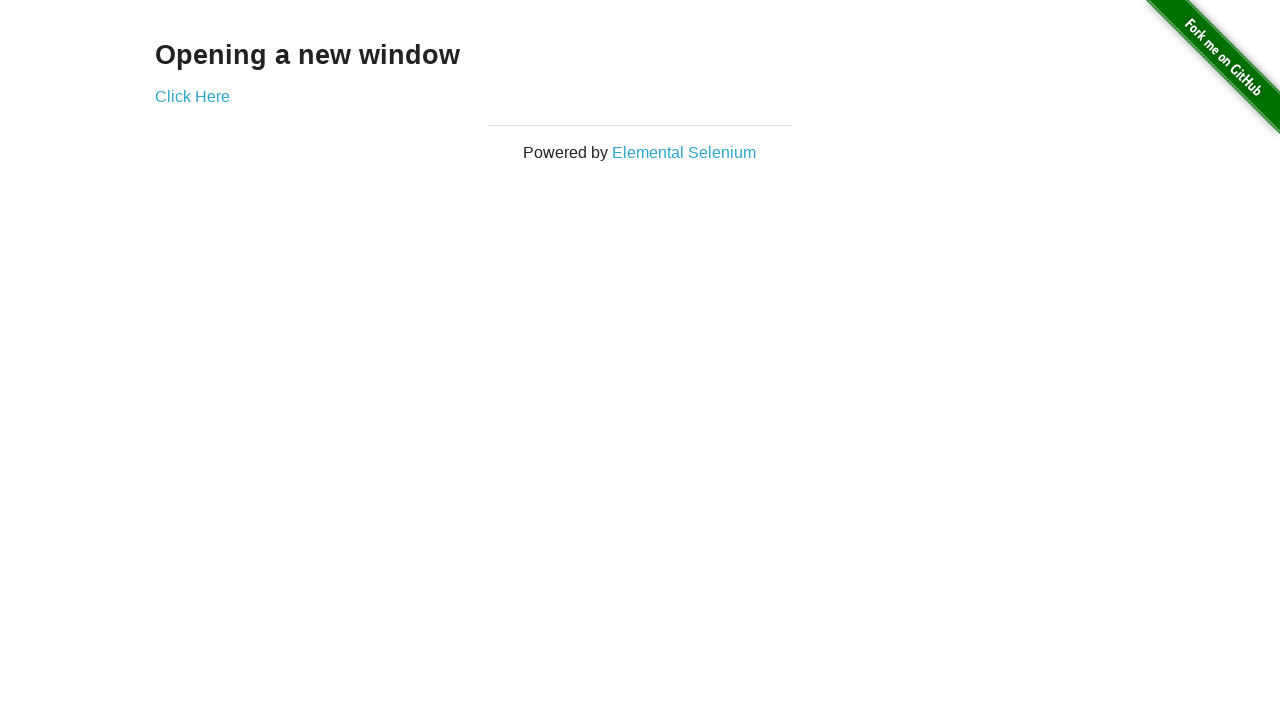

Clicked 'Click Here' link to open a new window at (192, 96) on text='Click Here'
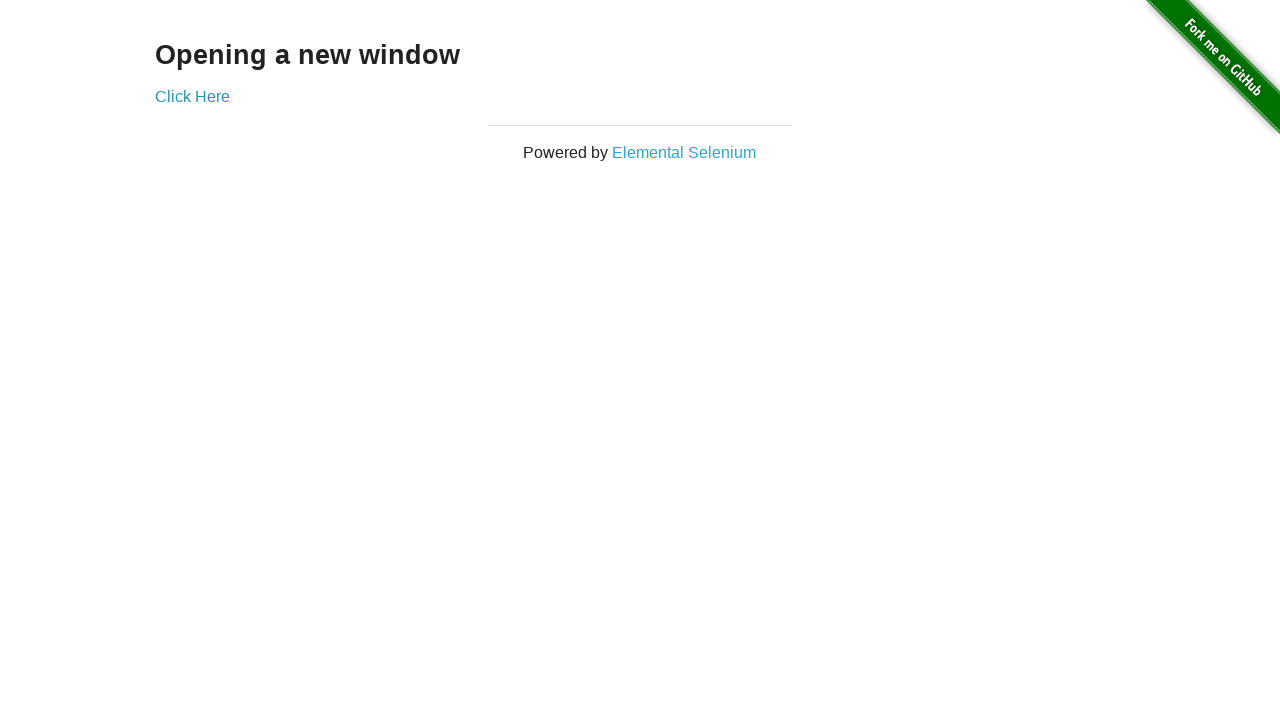

Waited for new window to open
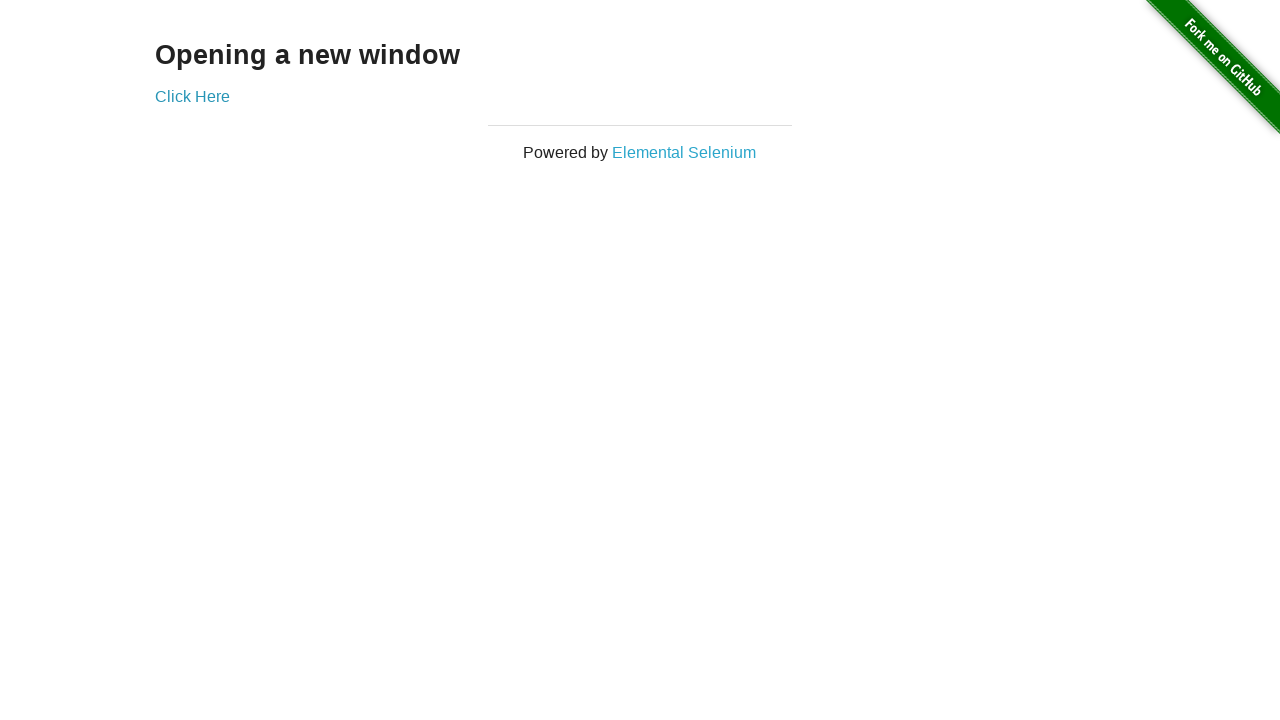

Retrieved all open pages from context
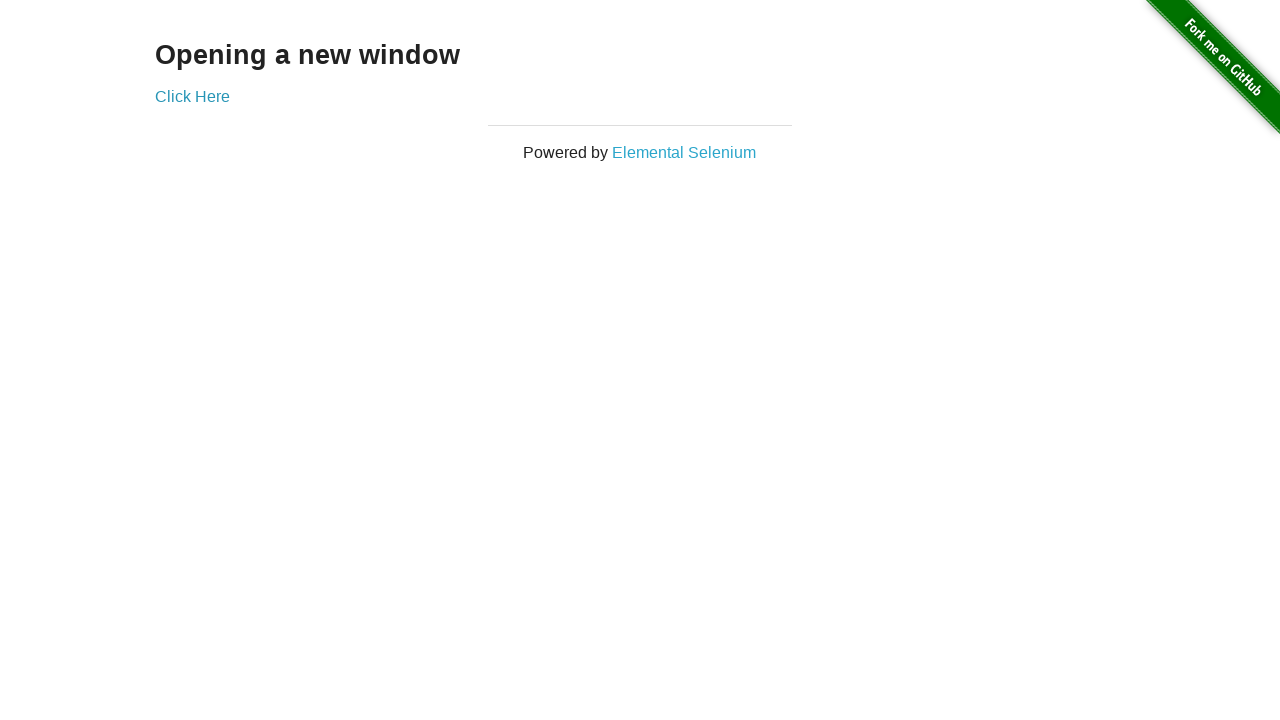

Switched to new window (child window)
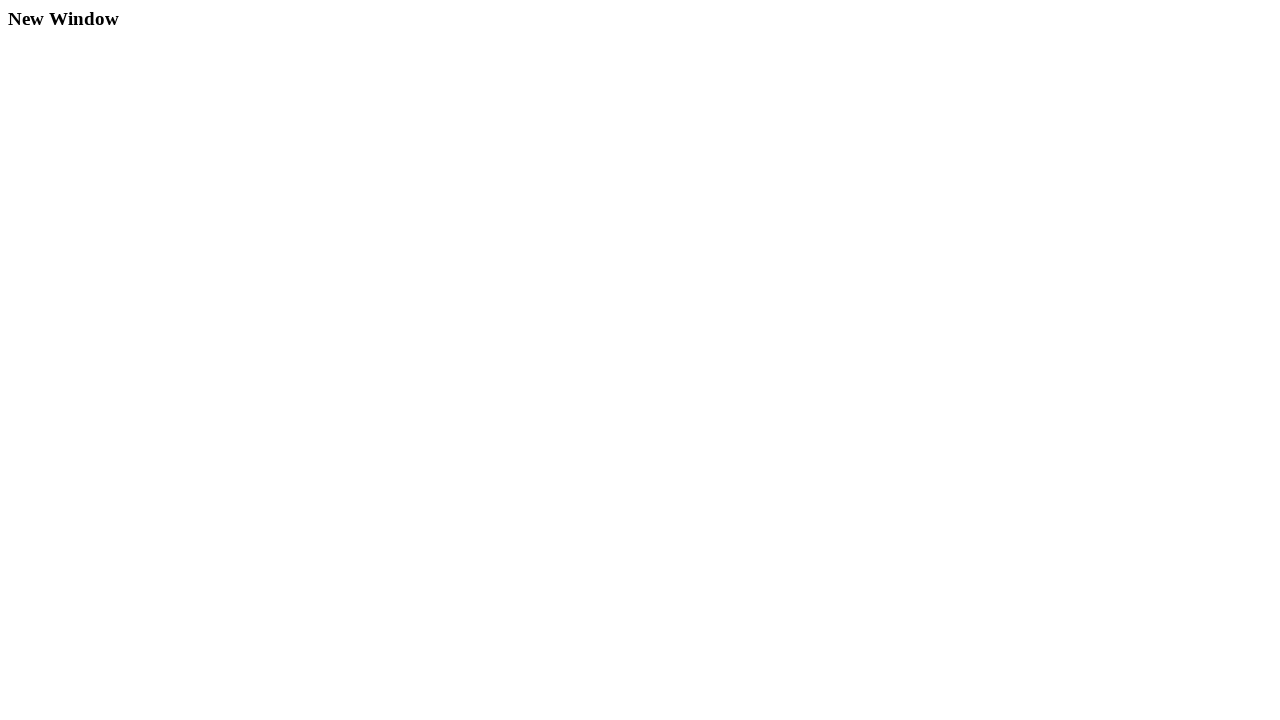

Verified new window content: 'New Window'
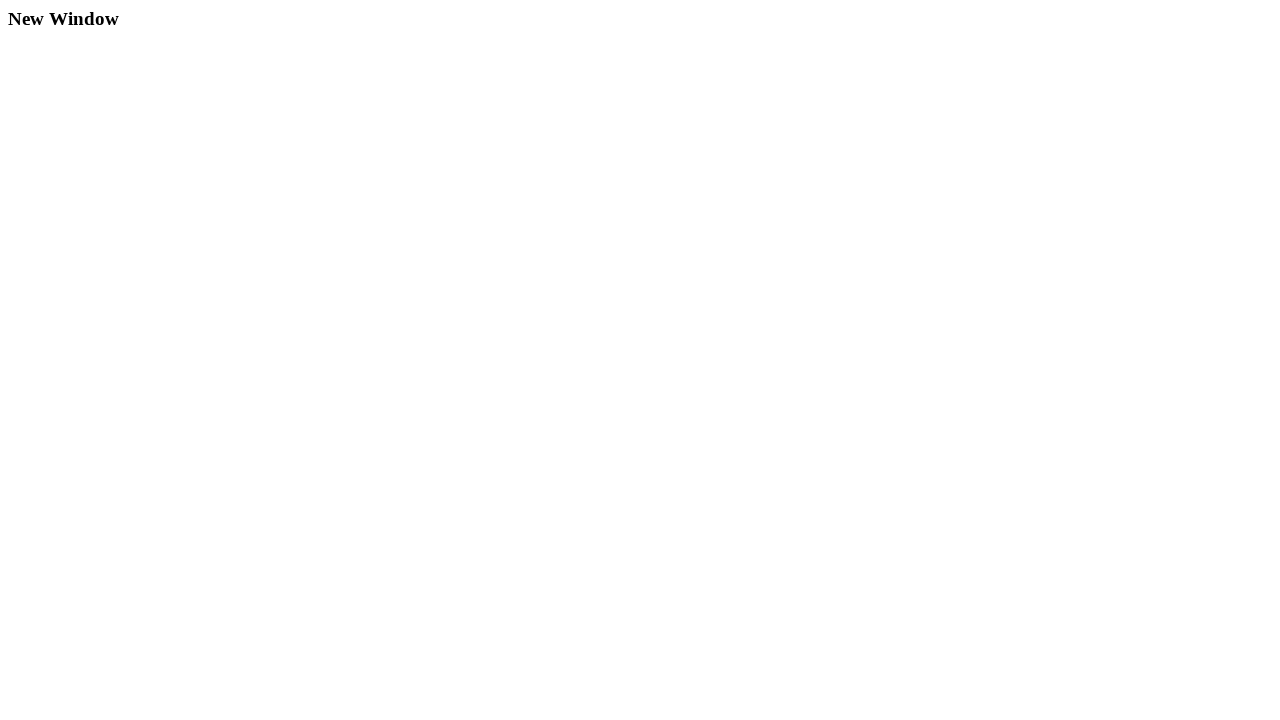

Switched back to original window (parent window)
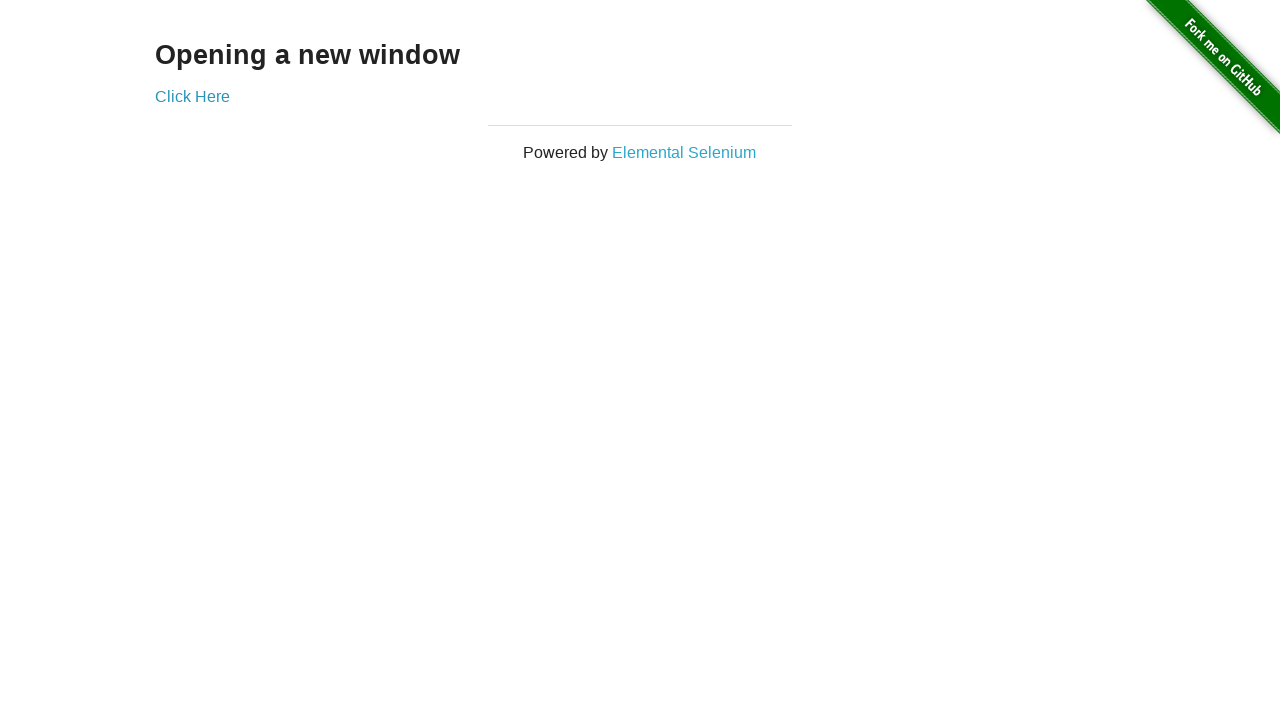

Verified original window content: 'Opening a new window'
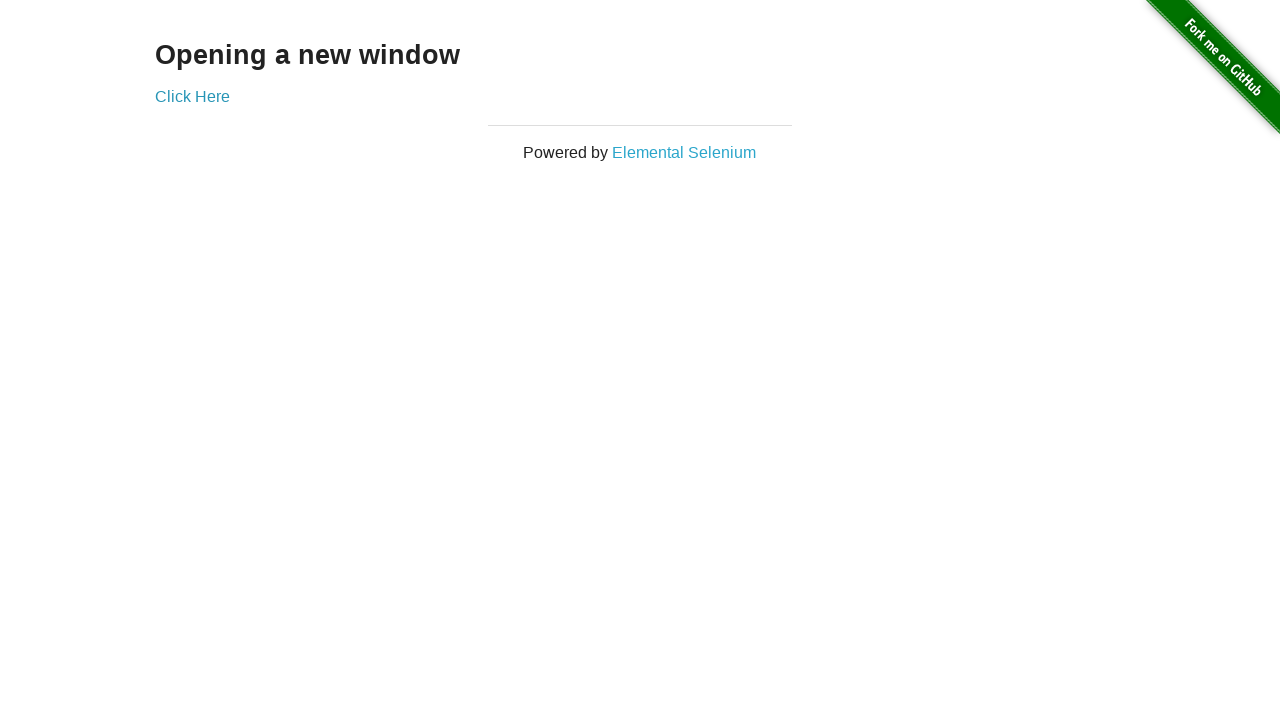

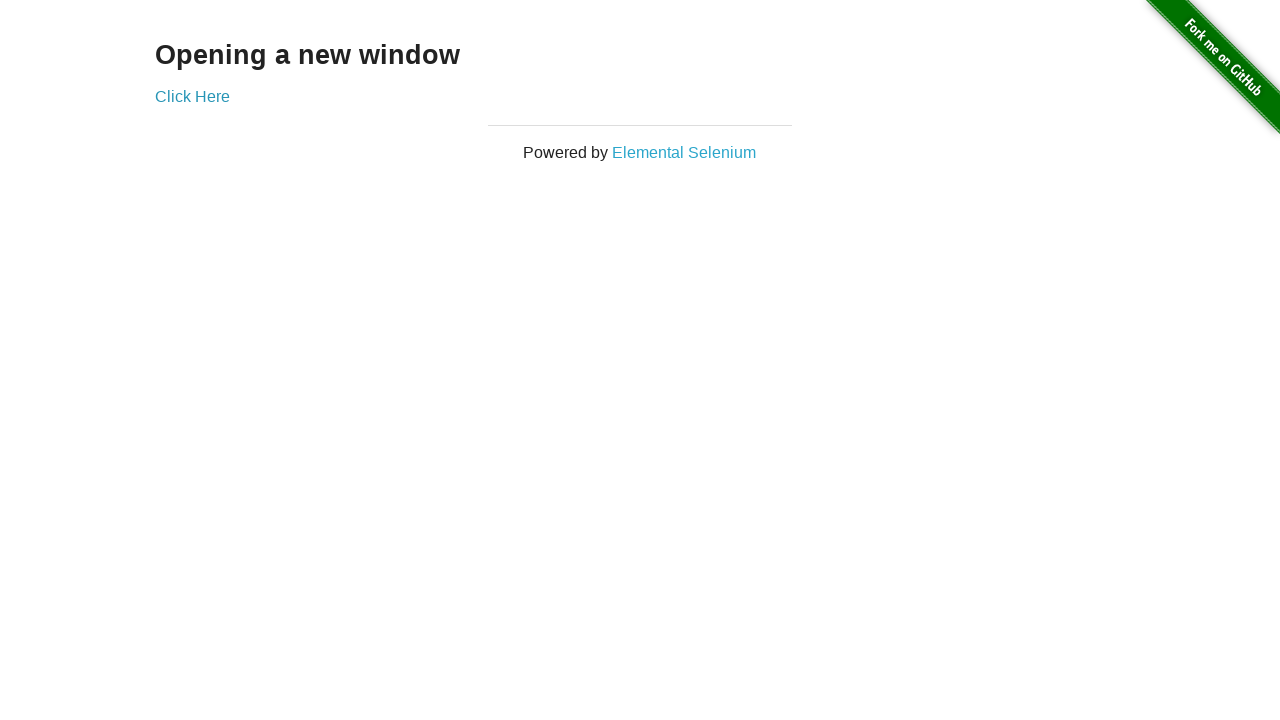